Tests mouse hover functionality by moving the mouse over a series of images and verifying that captions appear near each image

Starting URL: https://bonigarcia.dev/selenium-webdriver-java/mouse-over.html

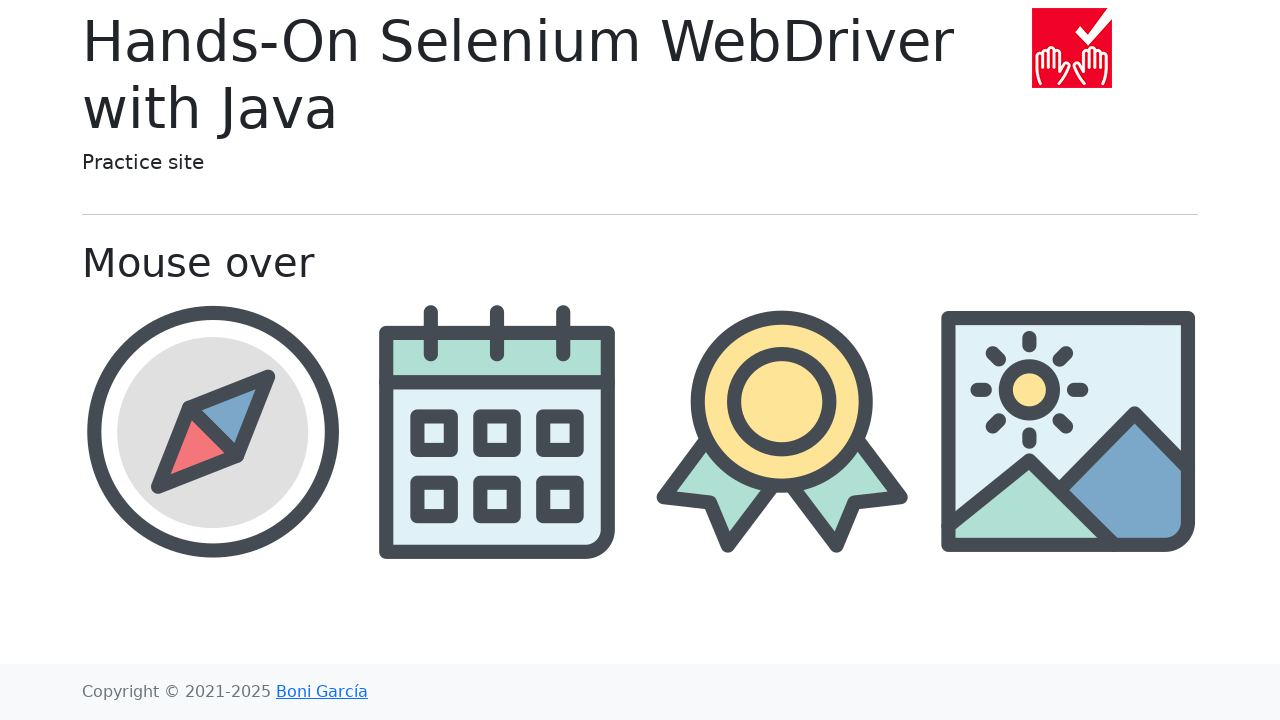

Hovered over compass image at (212, 431) on //img[@src='img/compass.png']
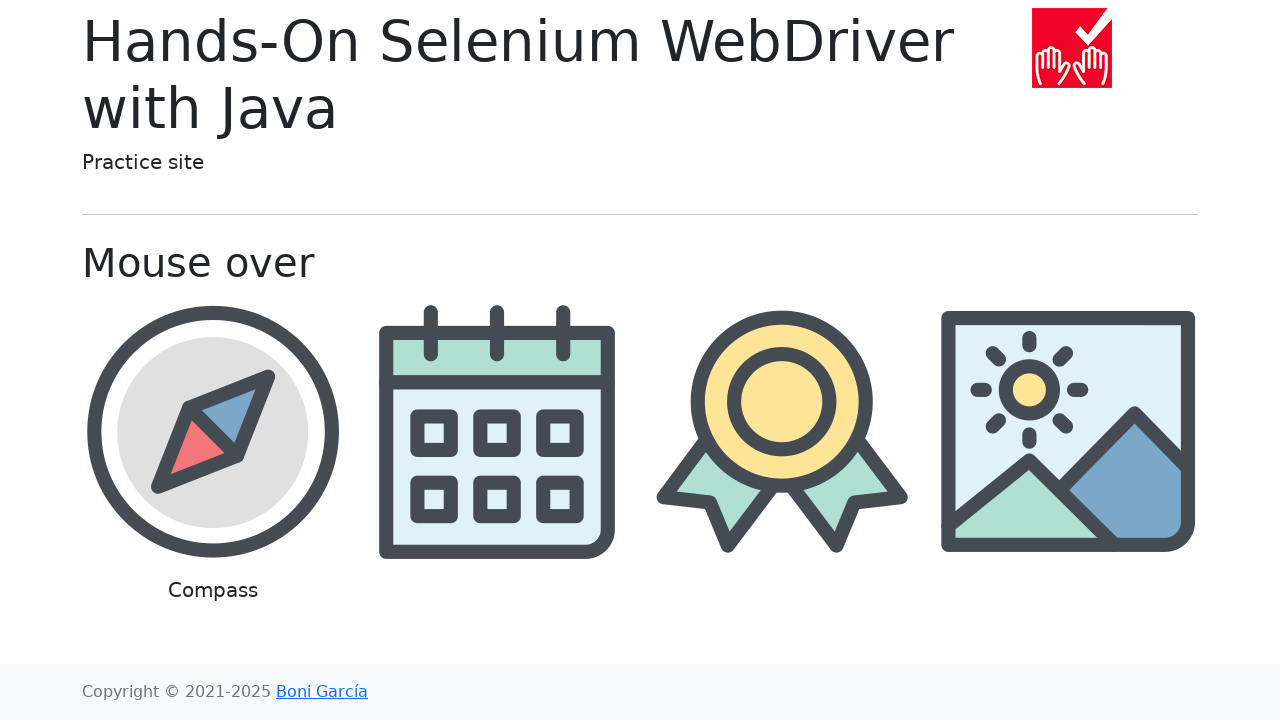

Waited 300ms for caption to appear on compass
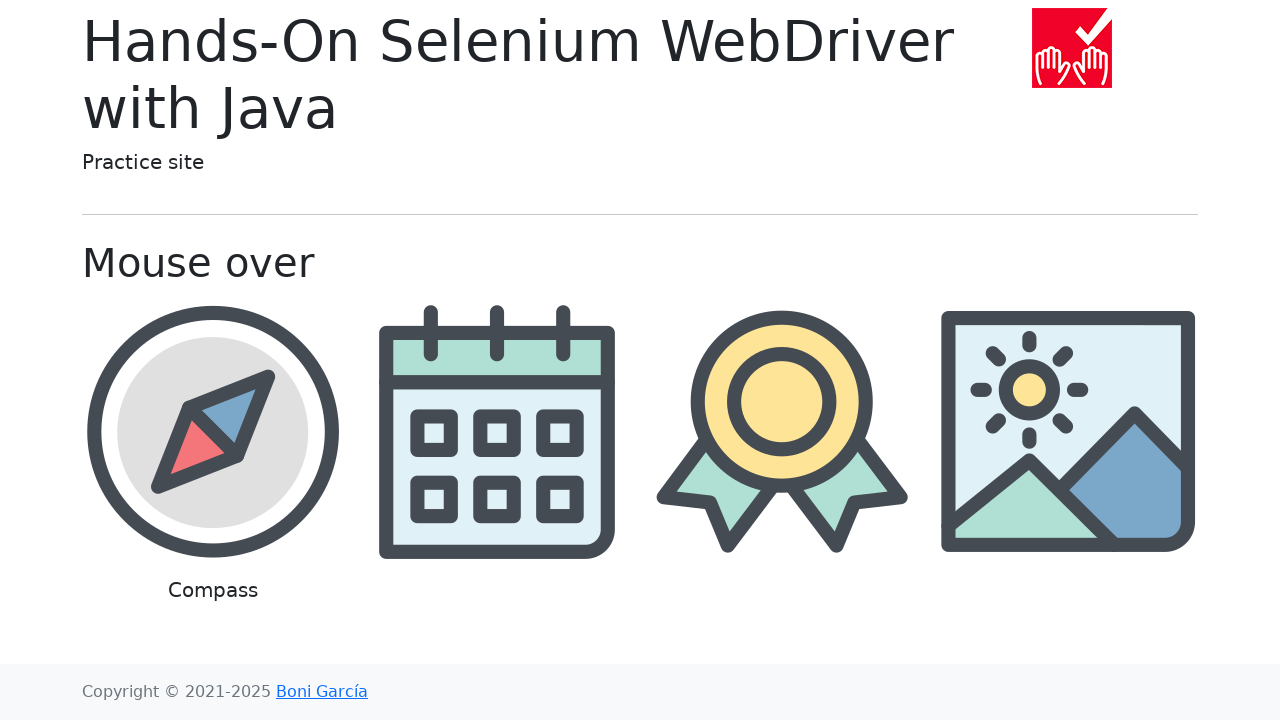

Verified caption is visible for compass image
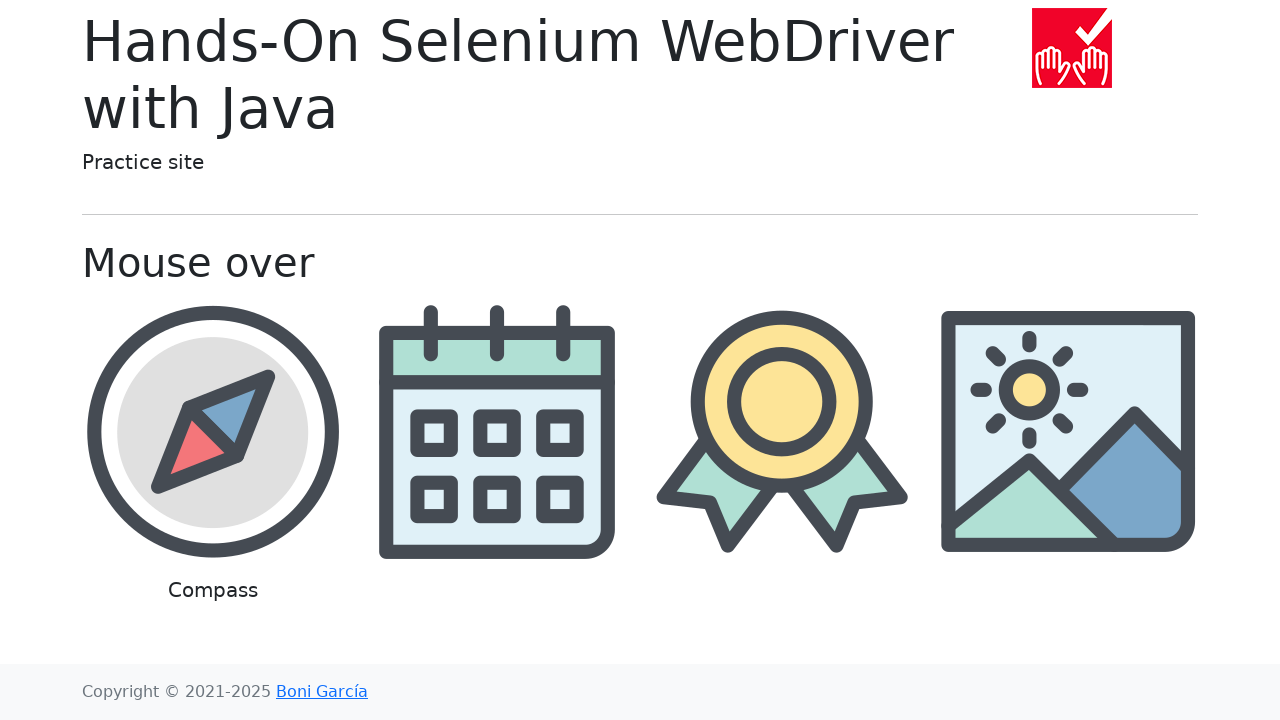

Hovered over calendar image at (498, 431) on //img[@src='img/calendar.png']
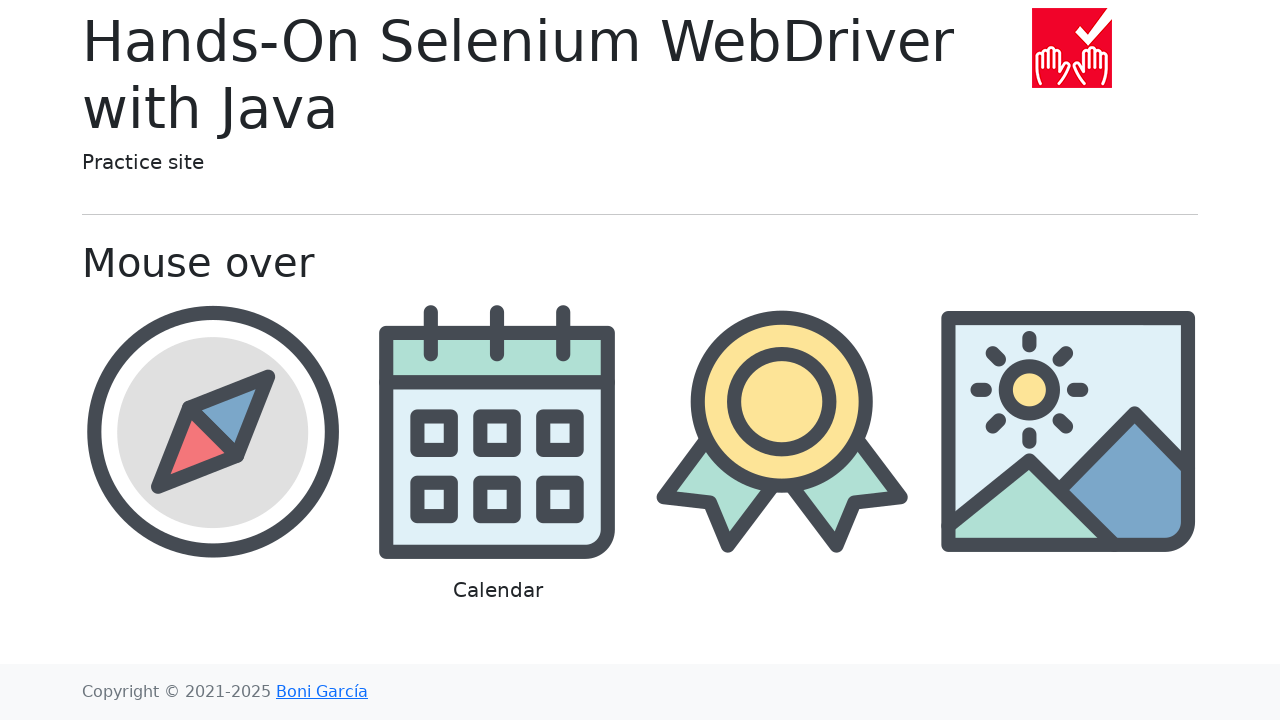

Waited 300ms for caption to appear on calendar
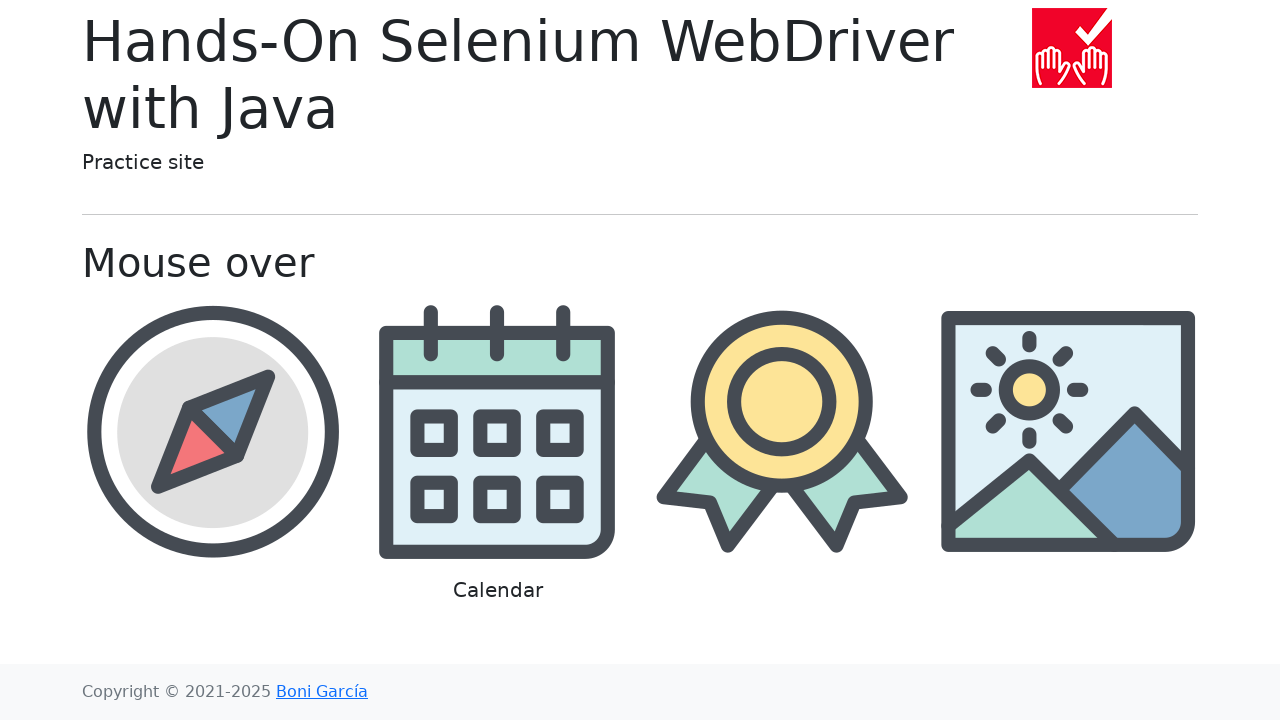

Verified caption is visible for calendar image
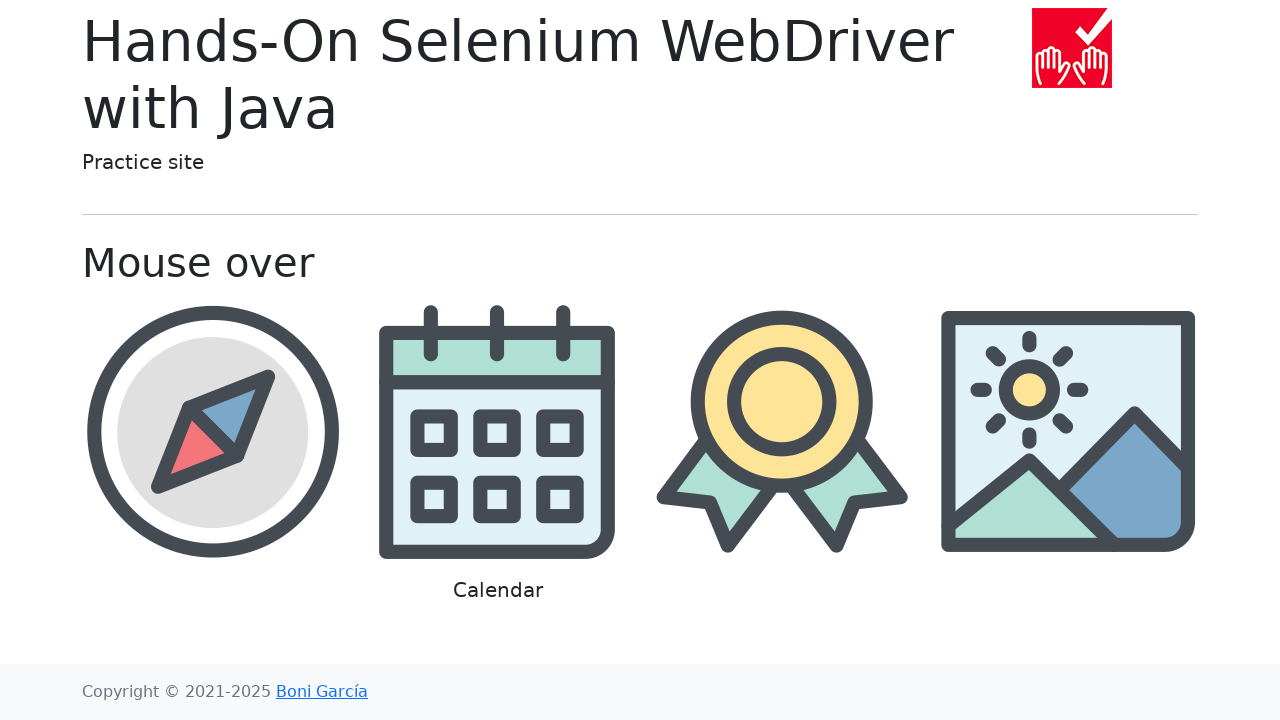

Hovered over award image at (782, 431) on //img[@src='img/award.png']
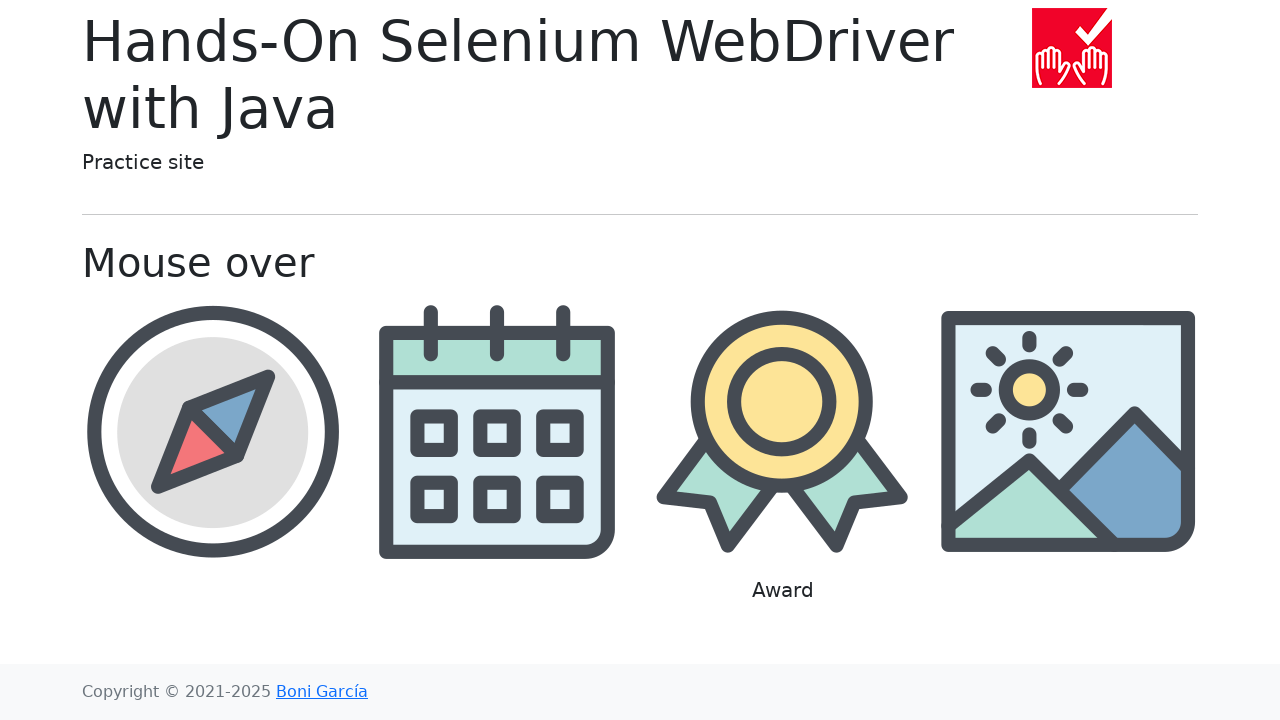

Waited 300ms for caption to appear on award
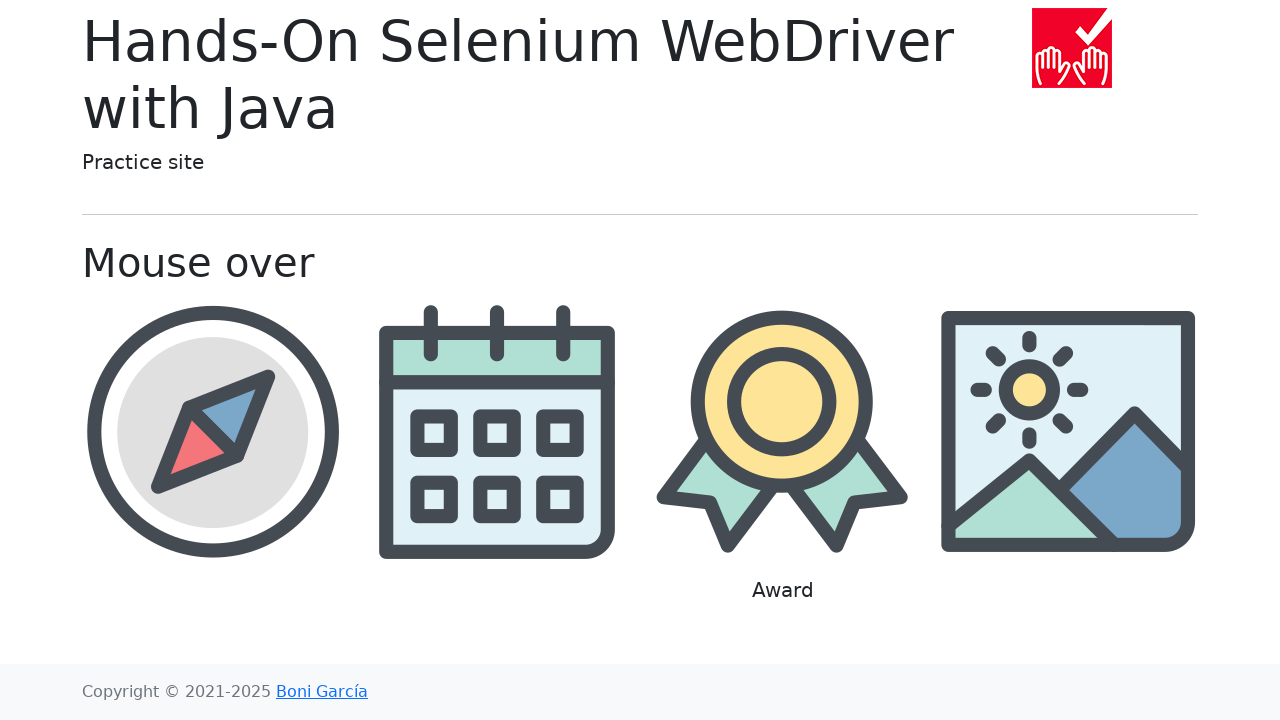

Verified caption is visible for award image
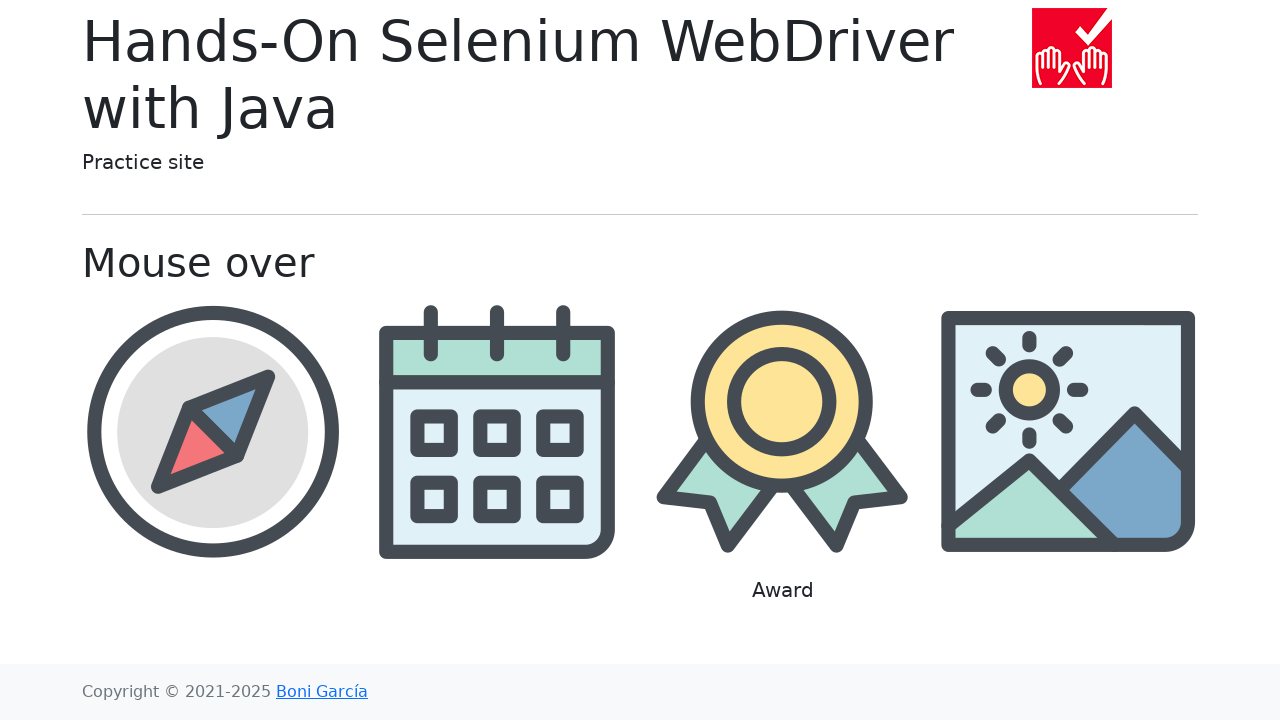

Hovered over landscape image at (1068, 431) on //img[@src='img/landscape.png']
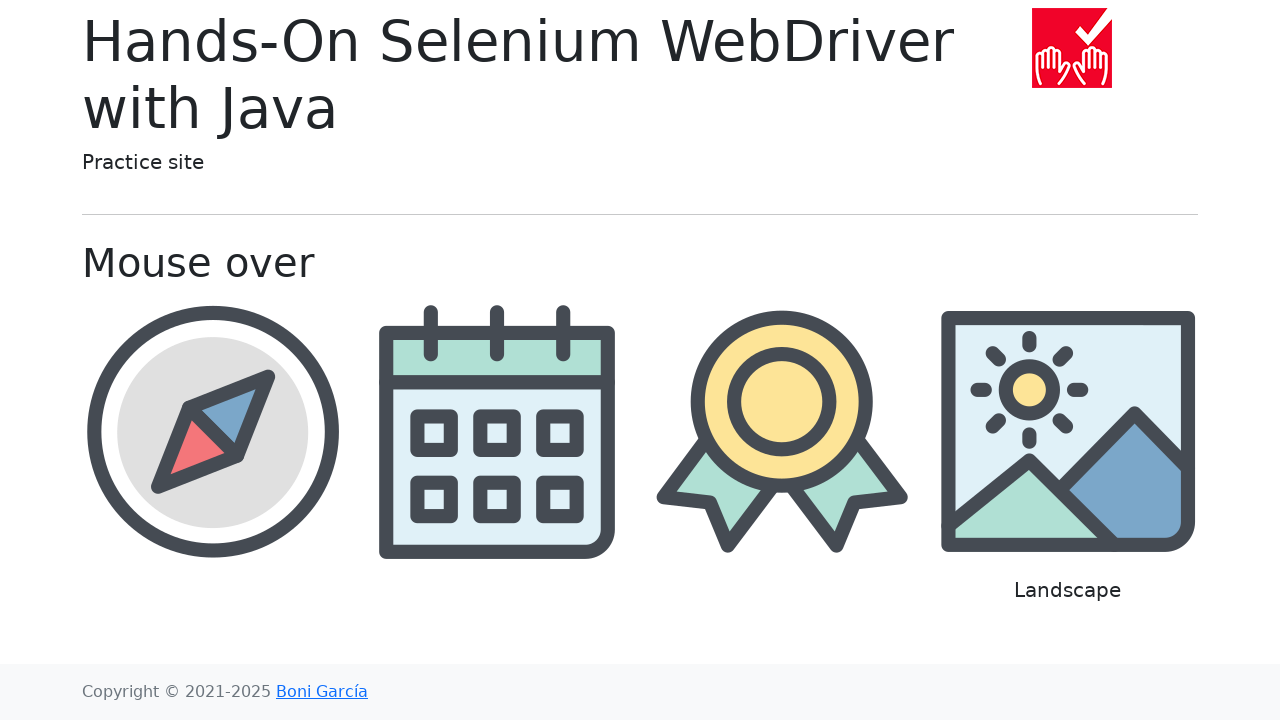

Waited 300ms for caption to appear on landscape
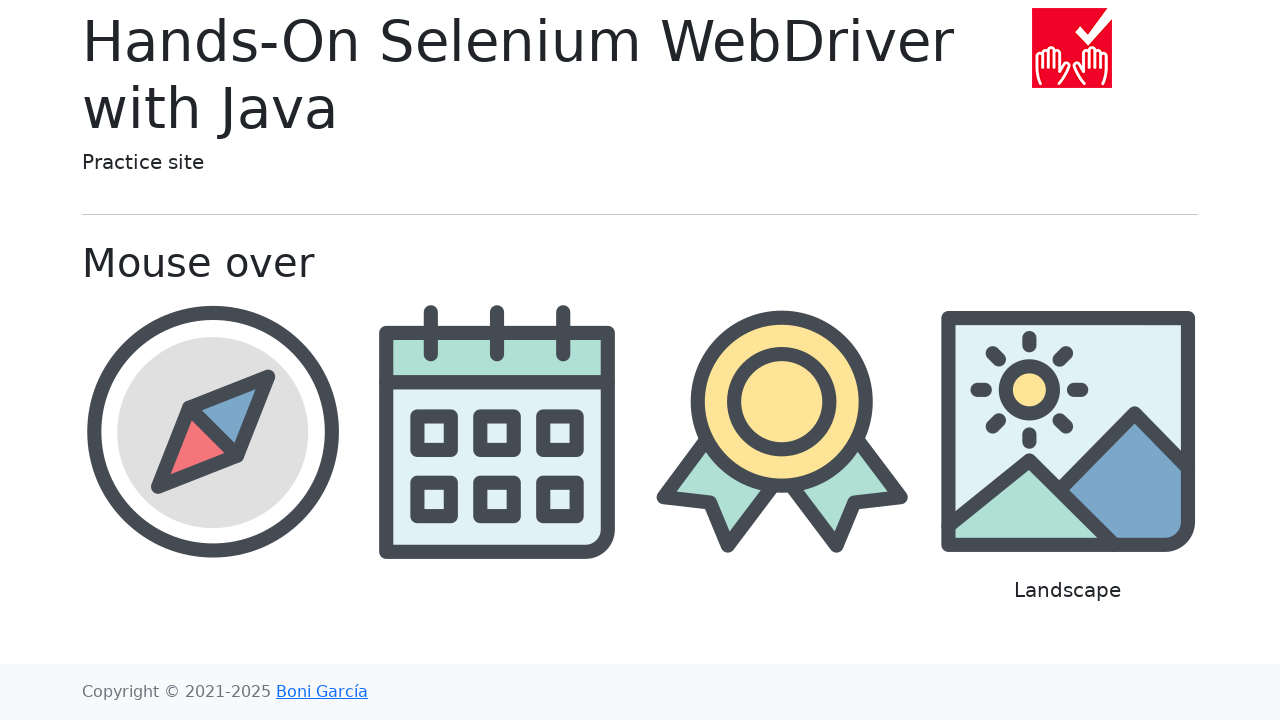

Verified caption is visible for landscape image
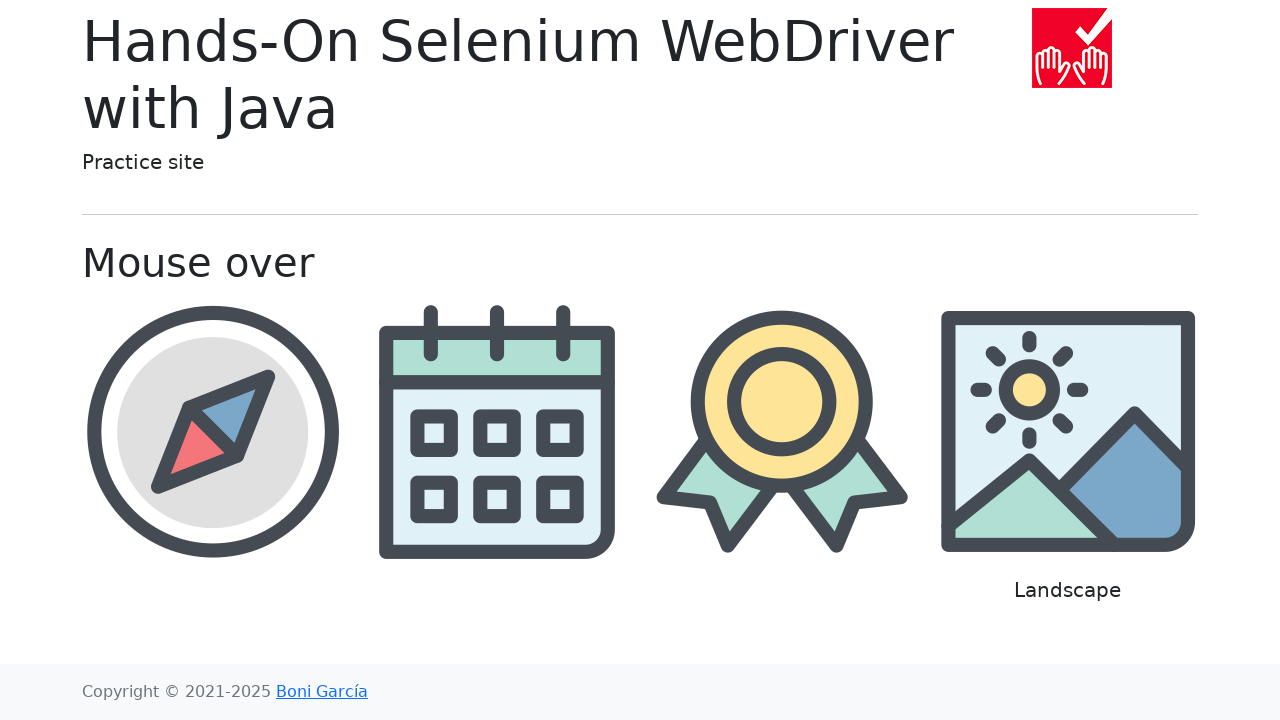

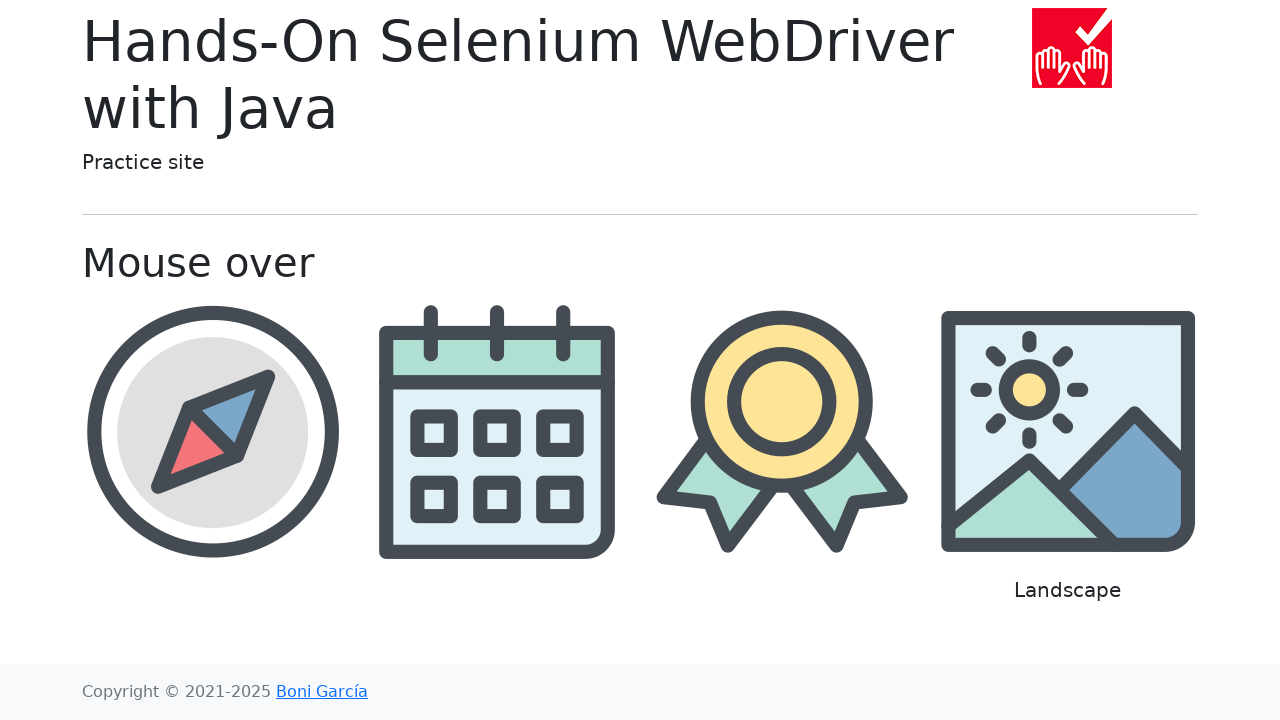